Basic test that verifies the page loads and prints the title

Starting URL: https://rahulshettyacademy.com/

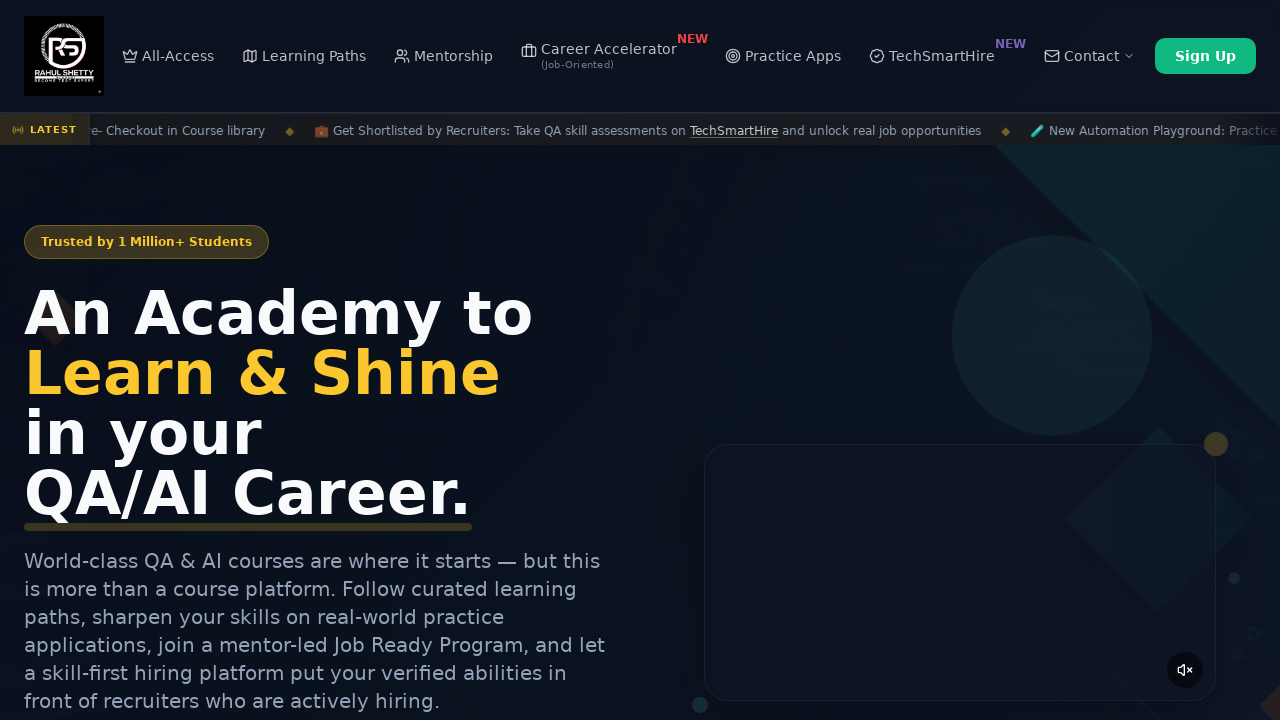

Retrieved page title
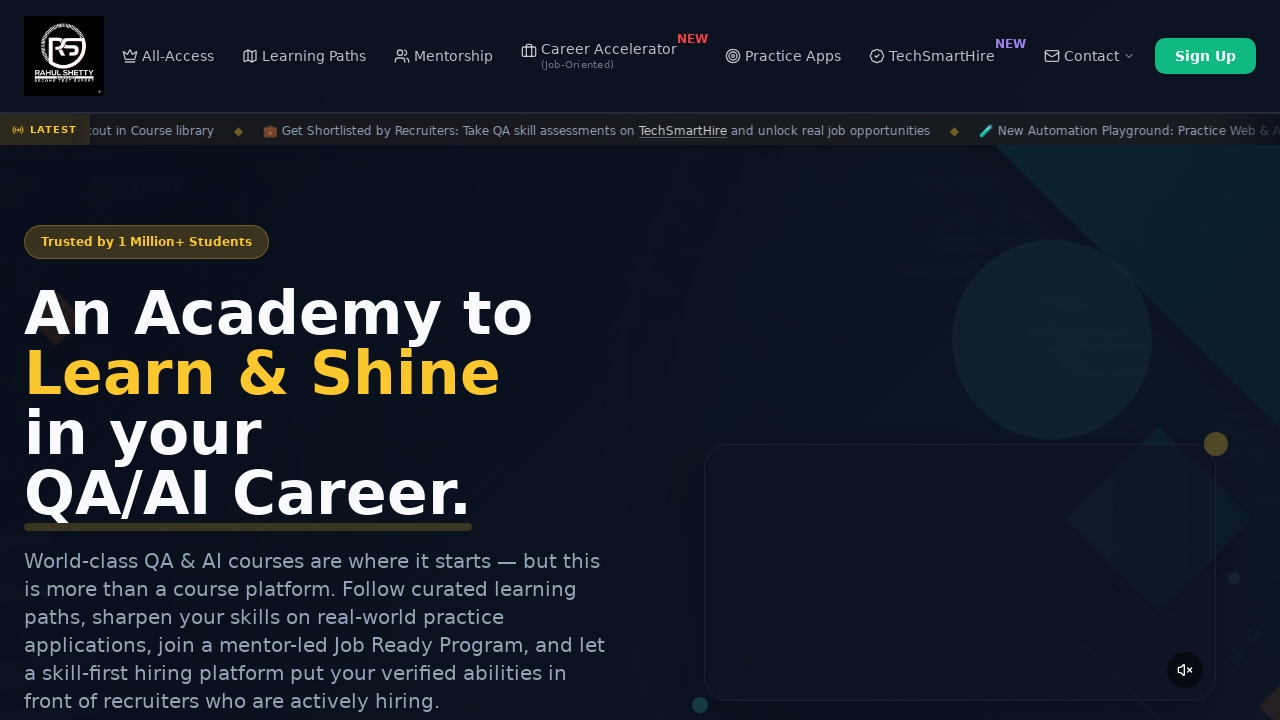

Printed page title to console
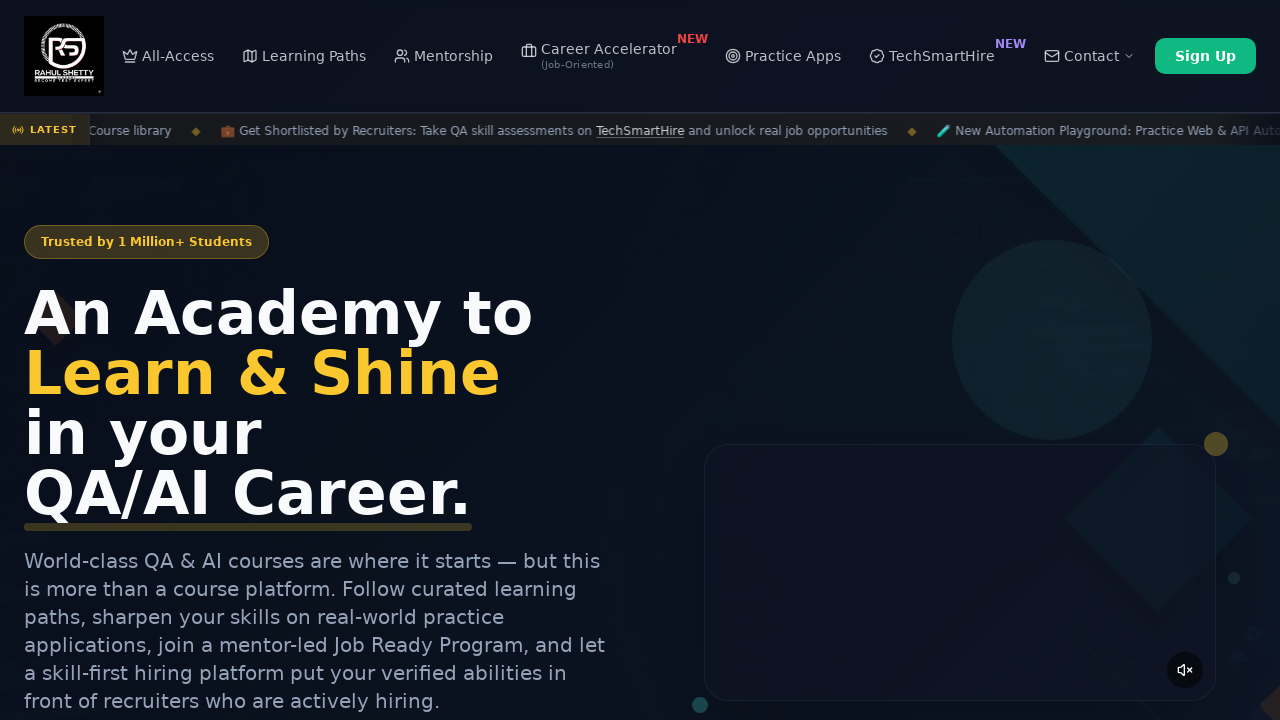

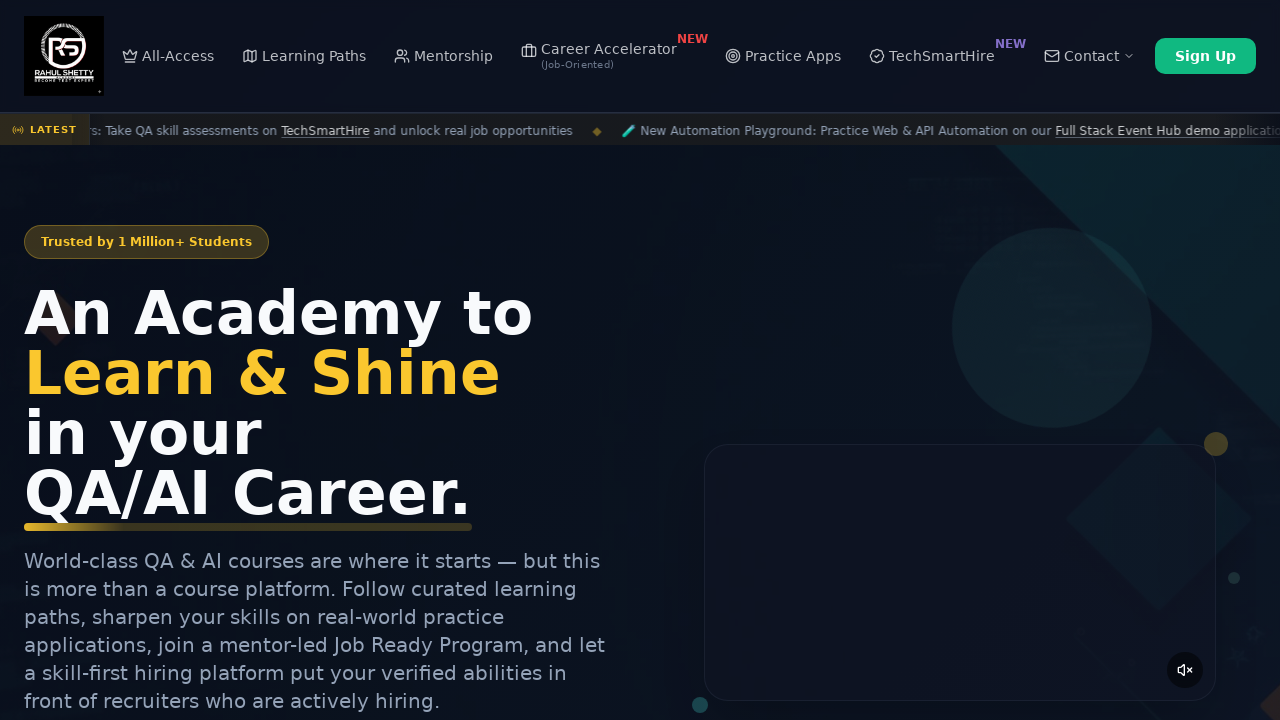